Tests that the Clear completed button displays the correct text after marking an item as complete.

Starting URL: https://demo.playwright.dev/todomvc

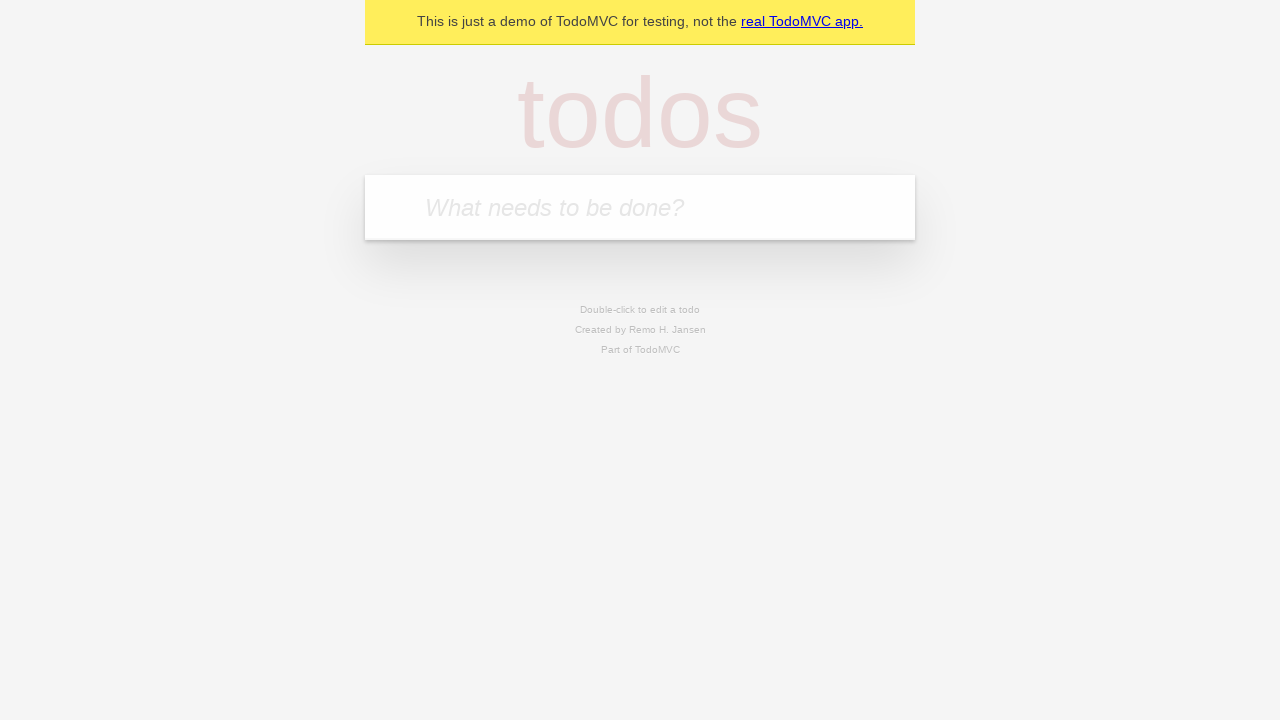

Filled todo input with 'buy some cheese' on internal:attr=[placeholder="What needs to be done?"i]
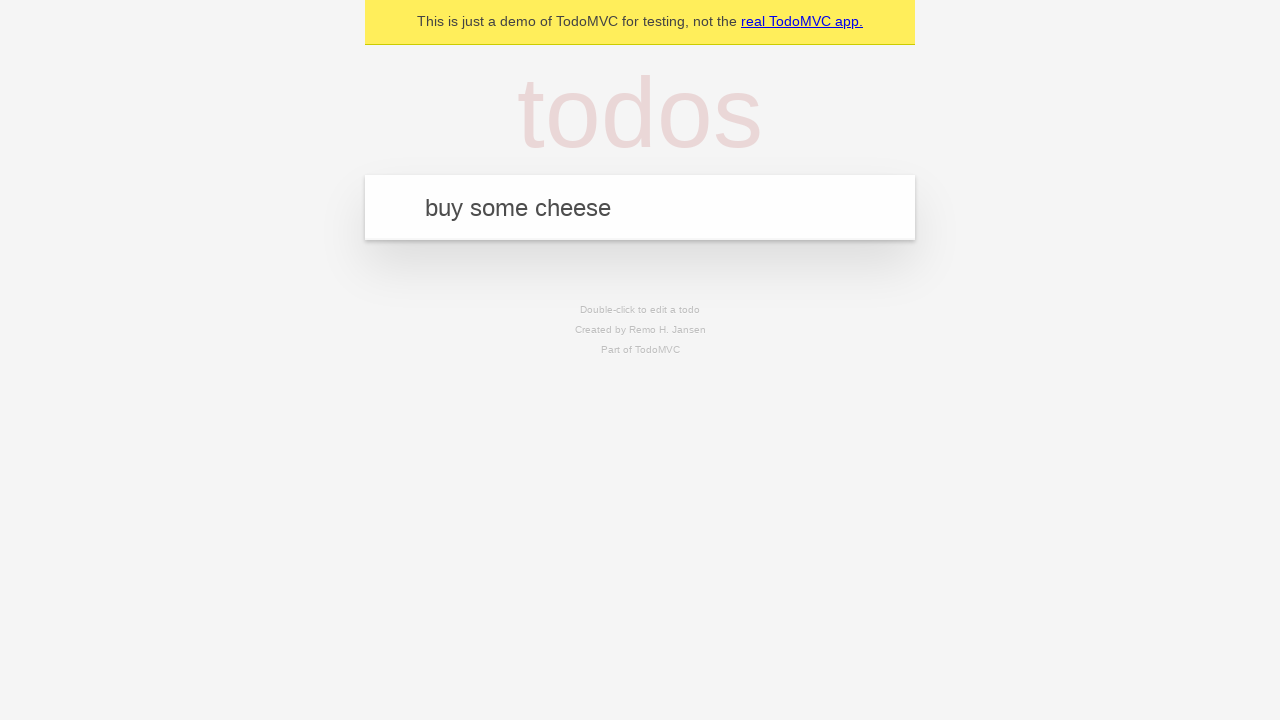

Pressed Enter to add first todo on internal:attr=[placeholder="What needs to be done?"i]
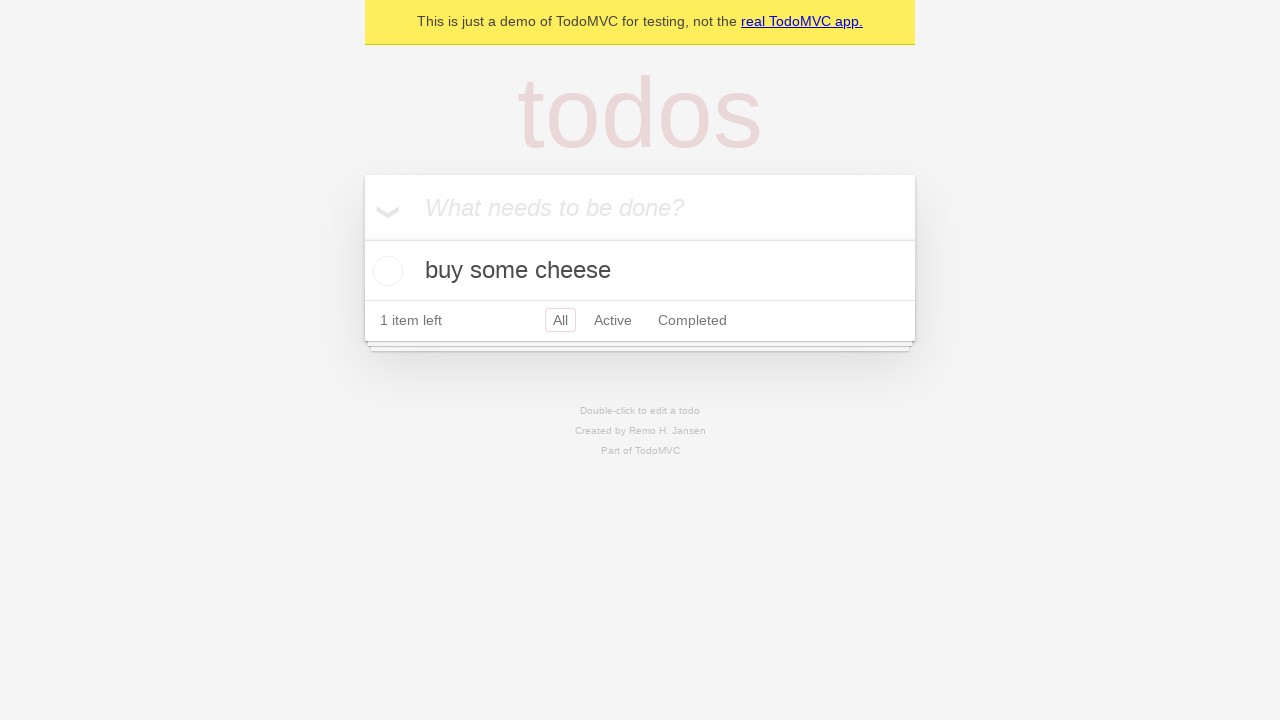

Filled todo input with 'feed the cat' on internal:attr=[placeholder="What needs to be done?"i]
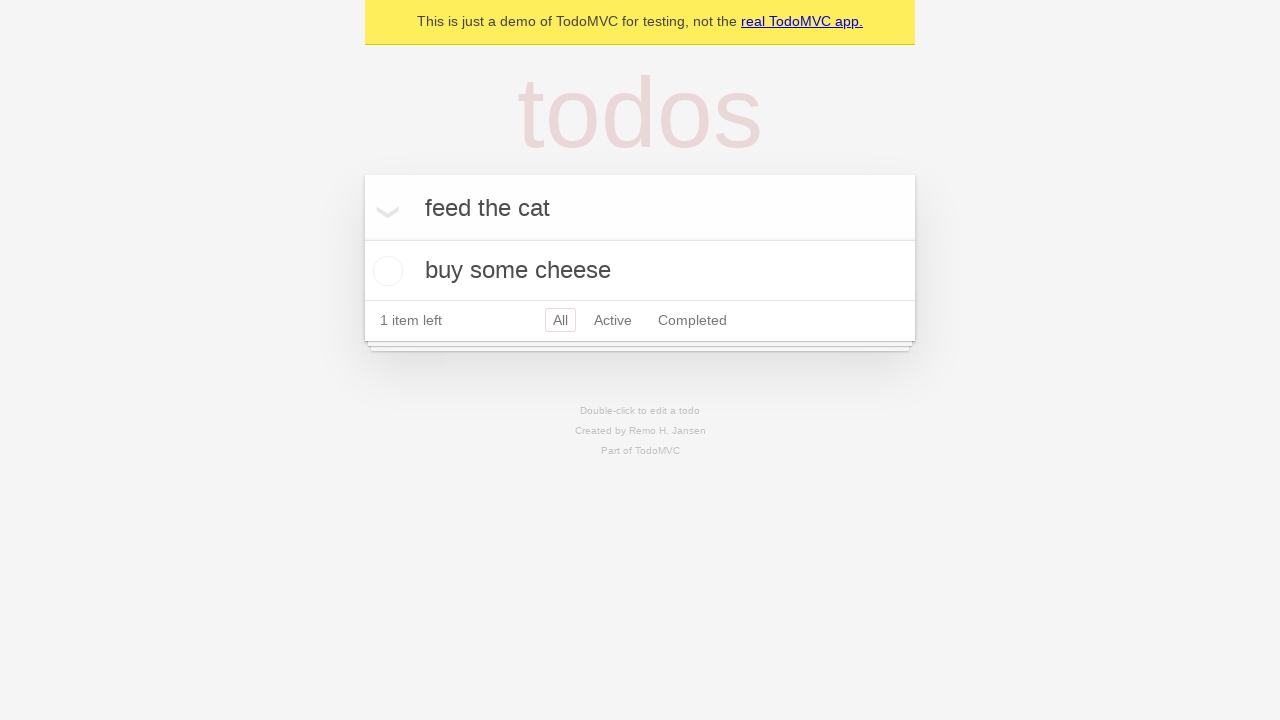

Pressed Enter to add second todo on internal:attr=[placeholder="What needs to be done?"i]
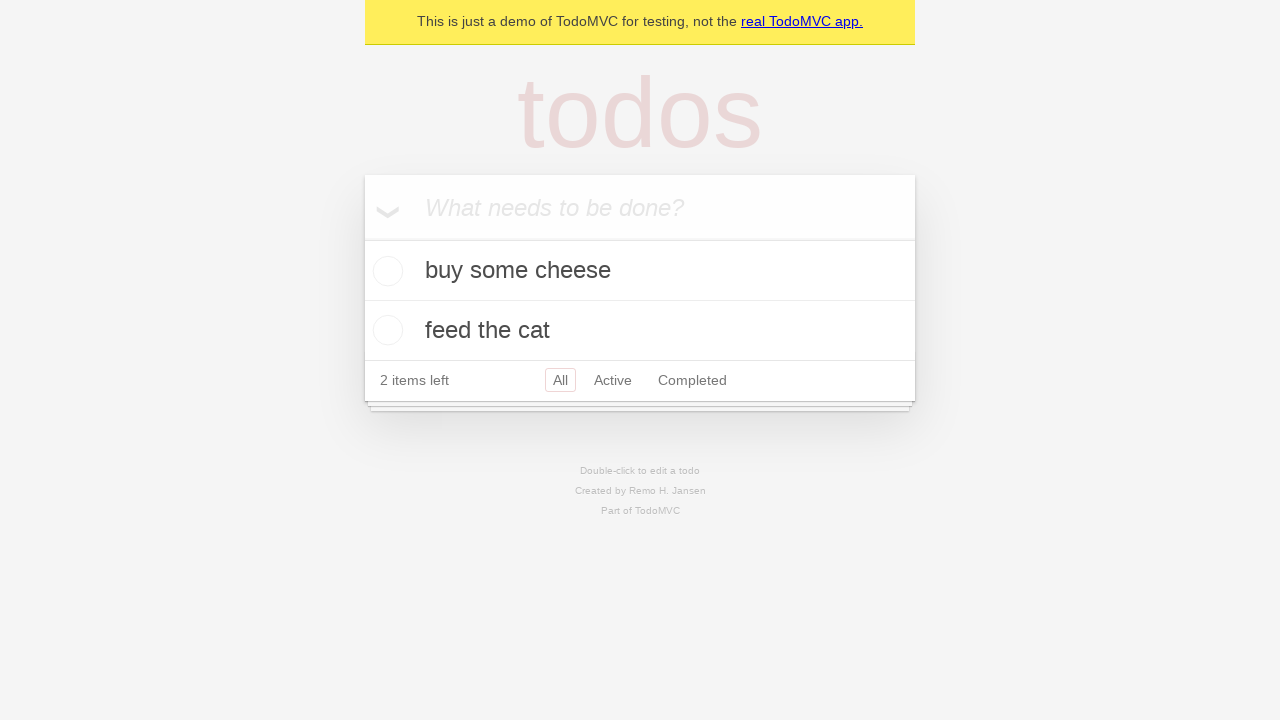

Filled todo input with 'book a doctors appointment' on internal:attr=[placeholder="What needs to be done?"i]
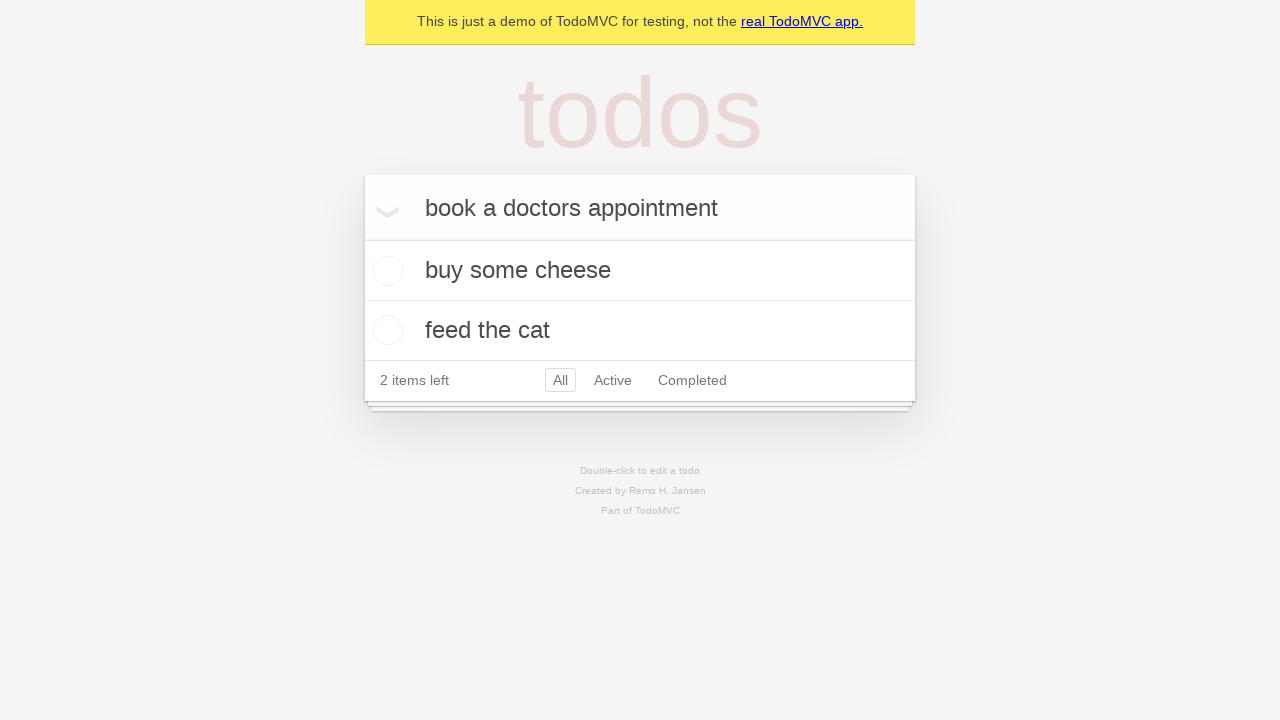

Pressed Enter to add third todo on internal:attr=[placeholder="What needs to be done?"i]
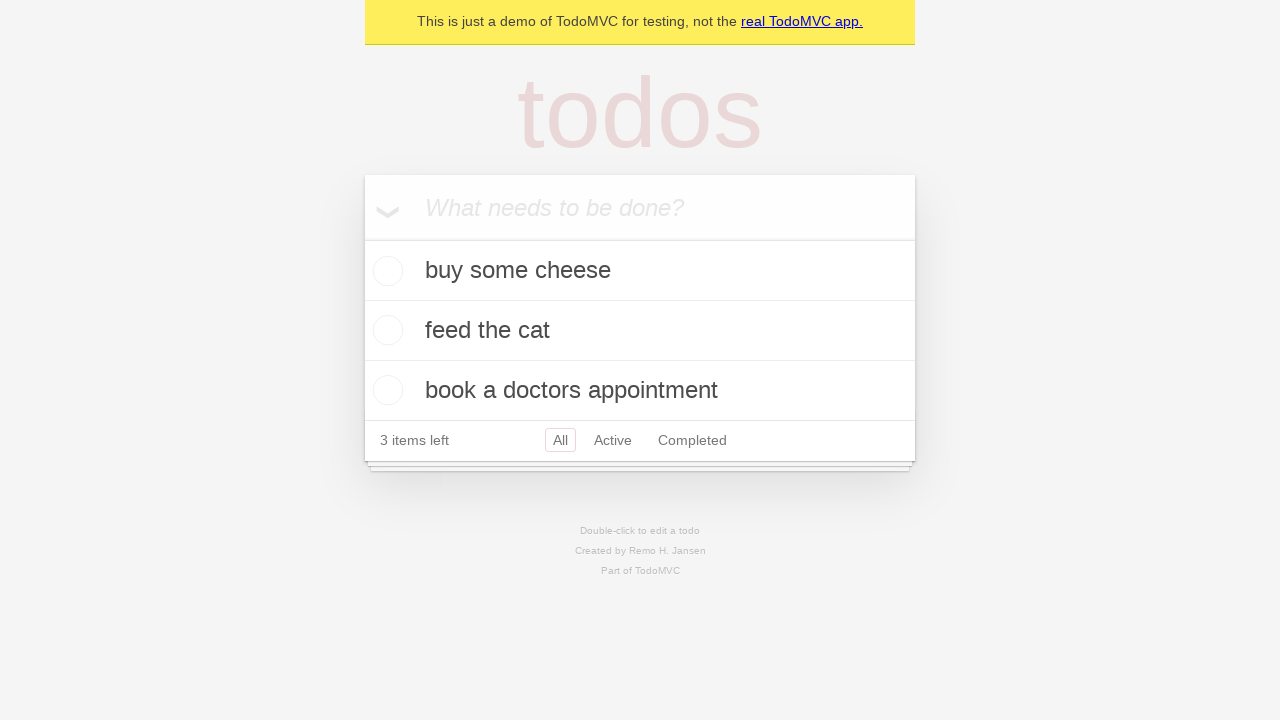

Checked first todo item as complete at (385, 271) on .todo-list li .toggle >> nth=0
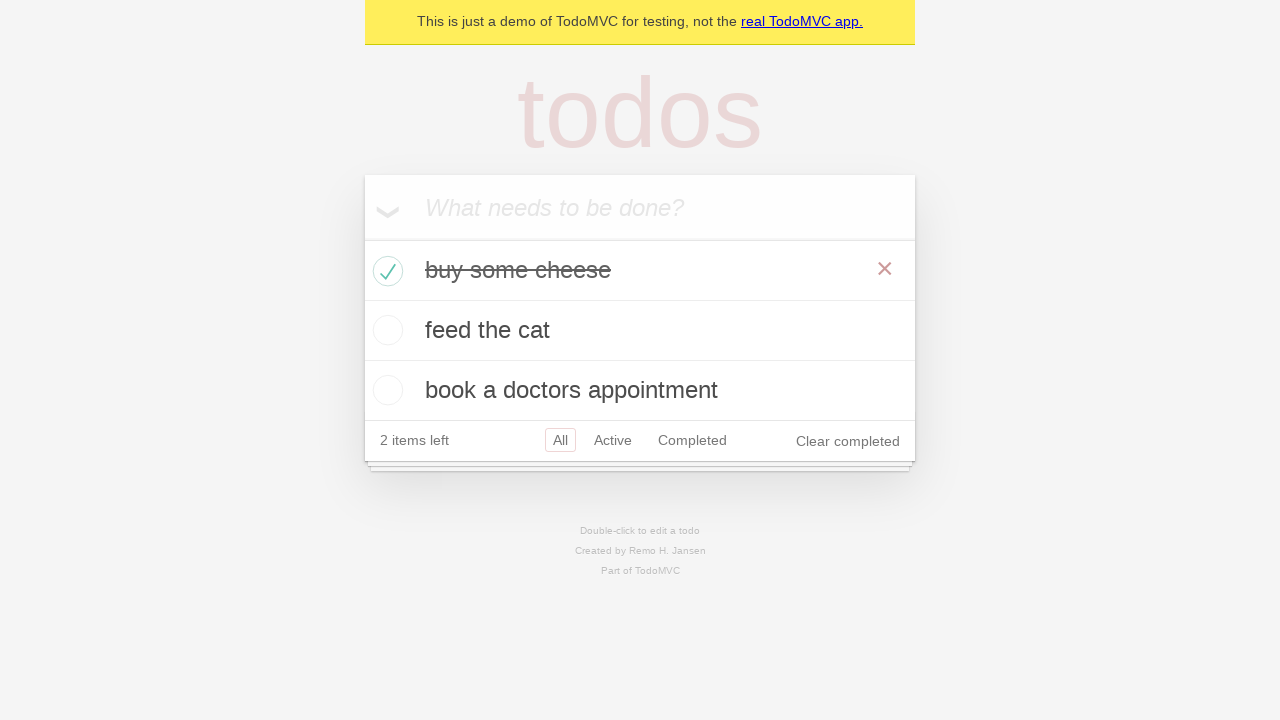

Clear completed button appeared after marking item as complete
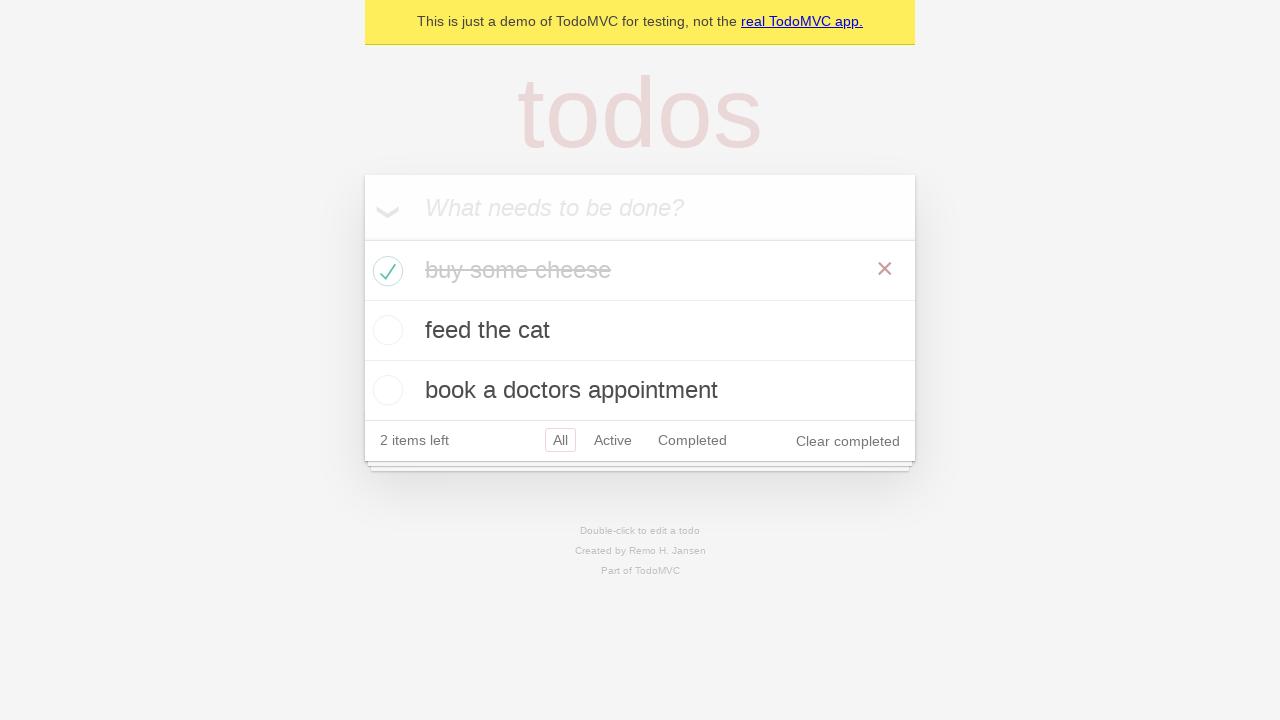

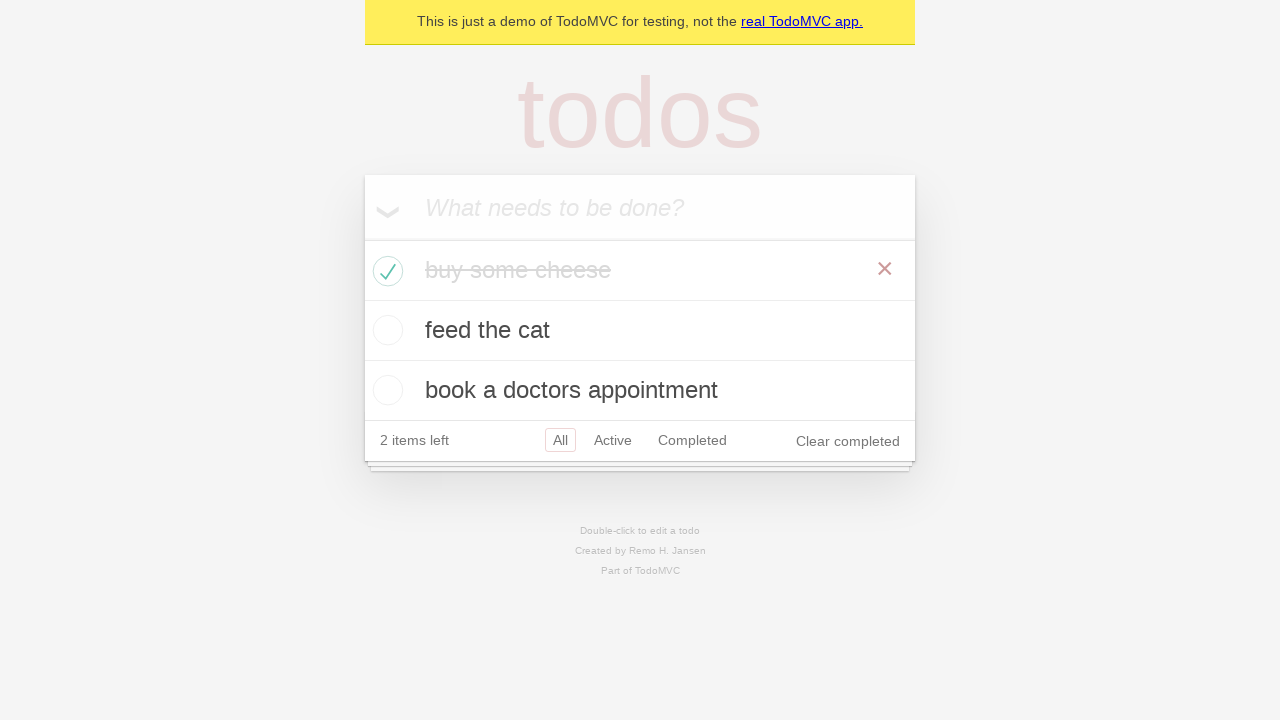